Tests selecting and unselecting a checkbox on the automation sandbox page

Starting URL: https://thefreerangetester.github.io/sandbox-automation-testing/

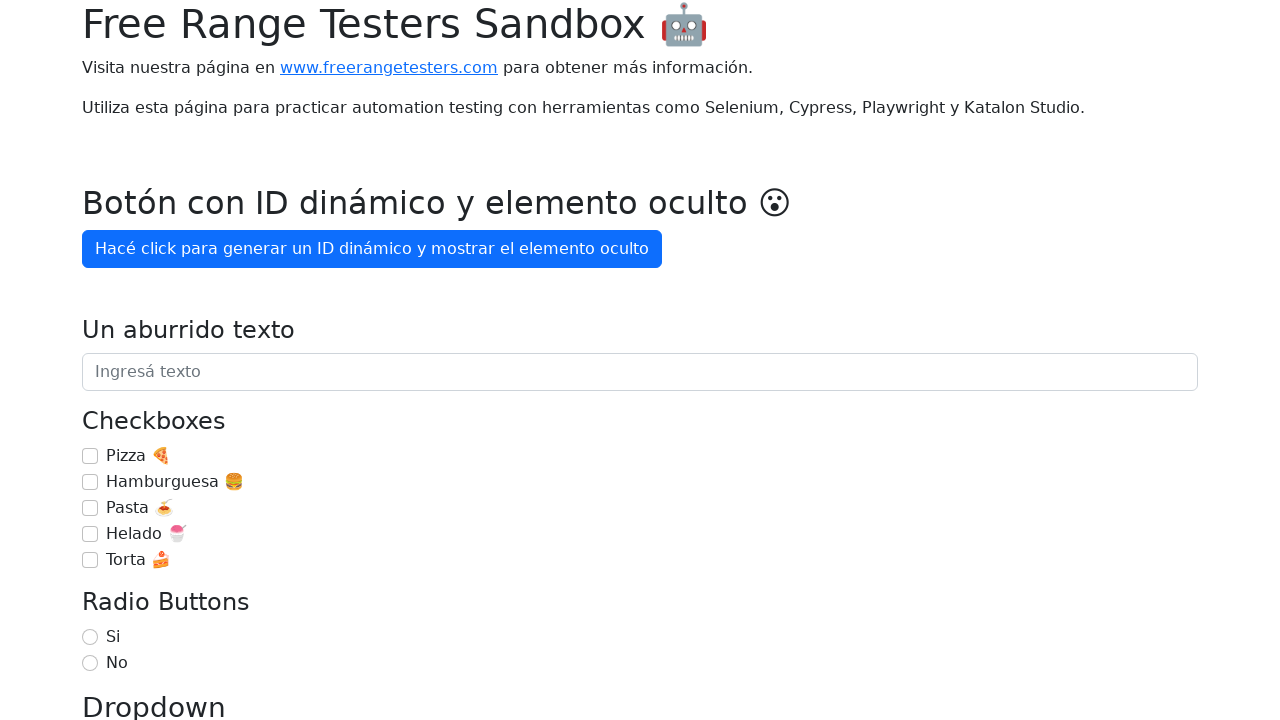

Located Pasta checkbox element
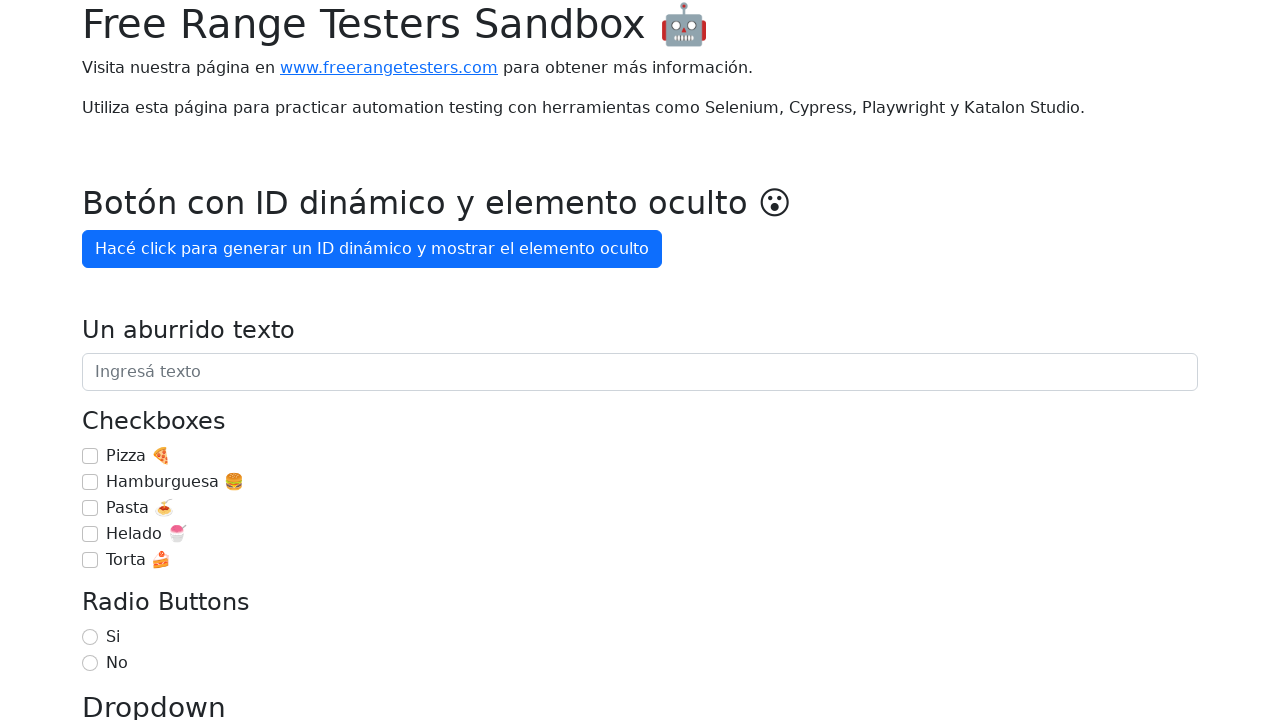

Checked the Pasta checkbox at (90, 508) on internal:role=checkbox[name="Pasta 🍝"i]
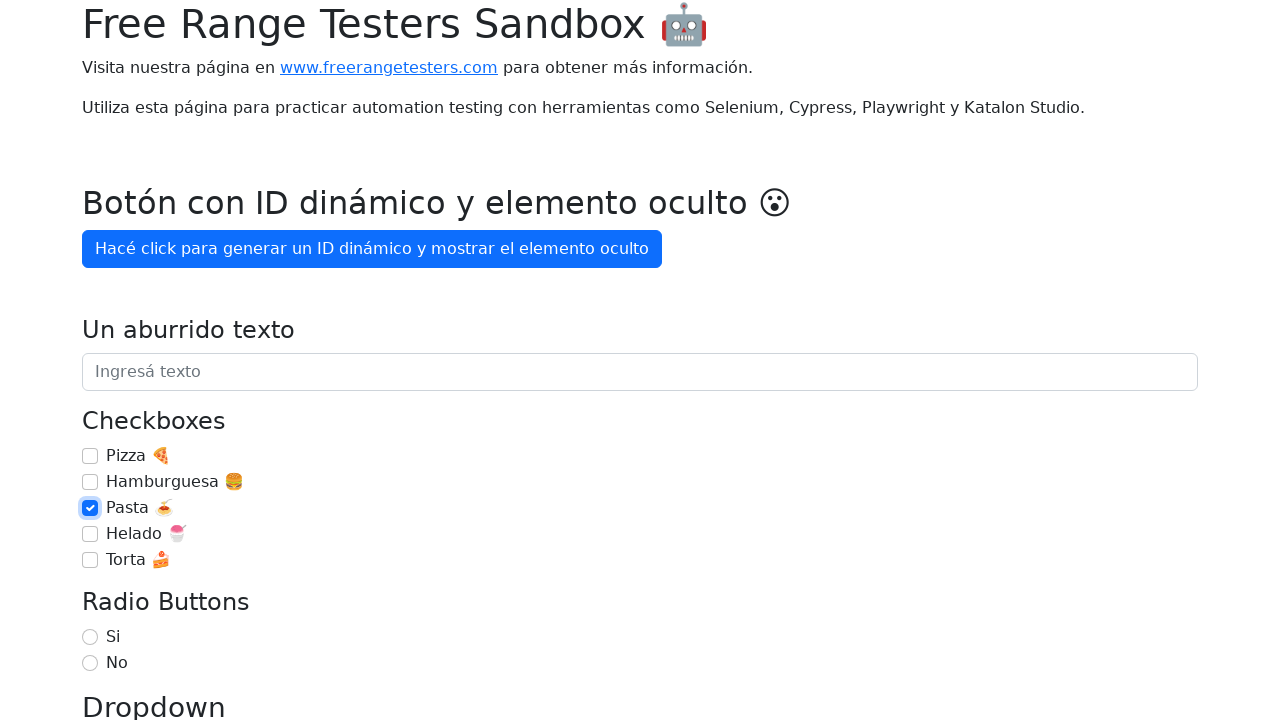

Unchecked the Pasta checkbox at (90, 508) on internal:role=checkbox[name="Pasta 🍝"i]
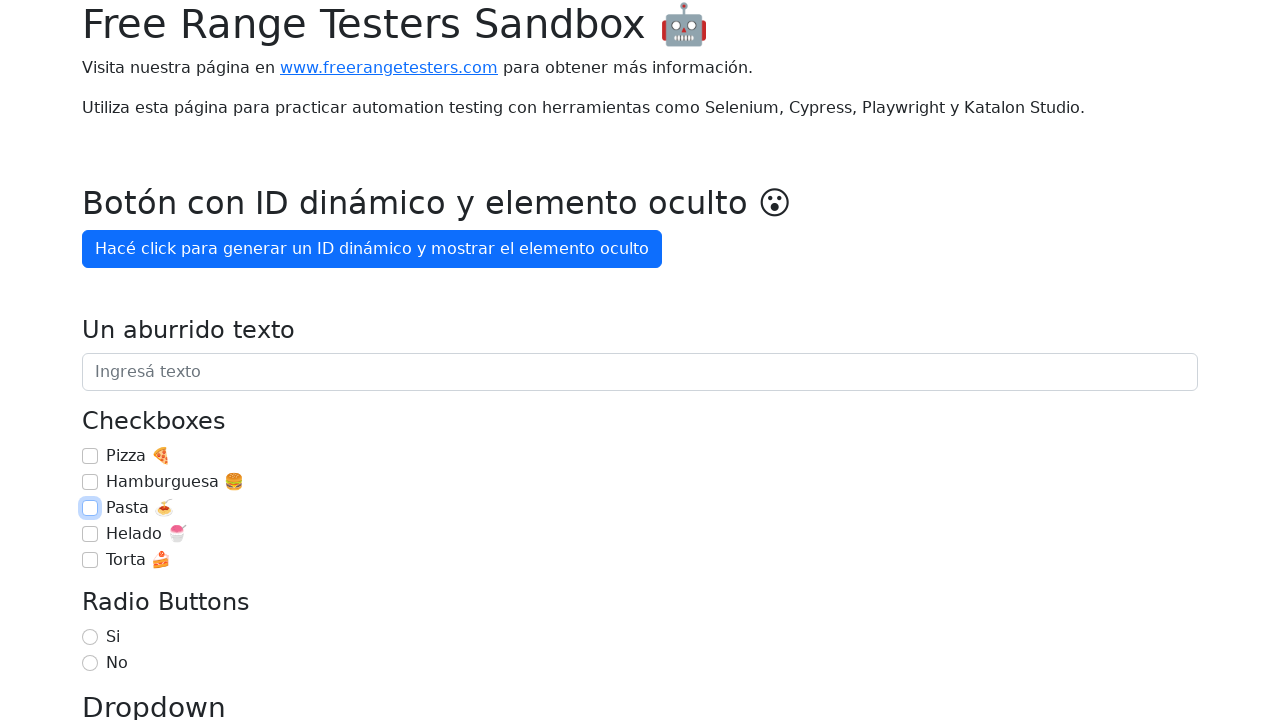

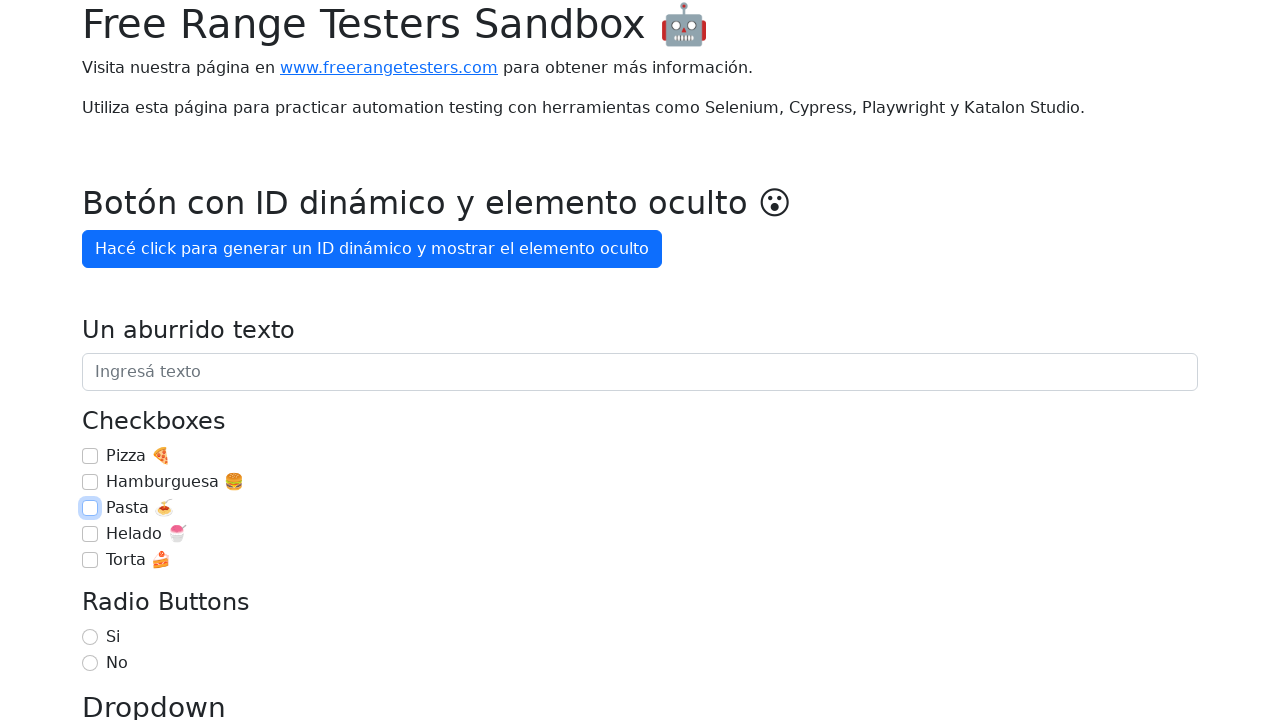